Tests FAQ accordion functionality by clicking on a question and verifying the answer dropdown becomes visible

Starting URL: https://njit-final-group-project.vercel.app/faq

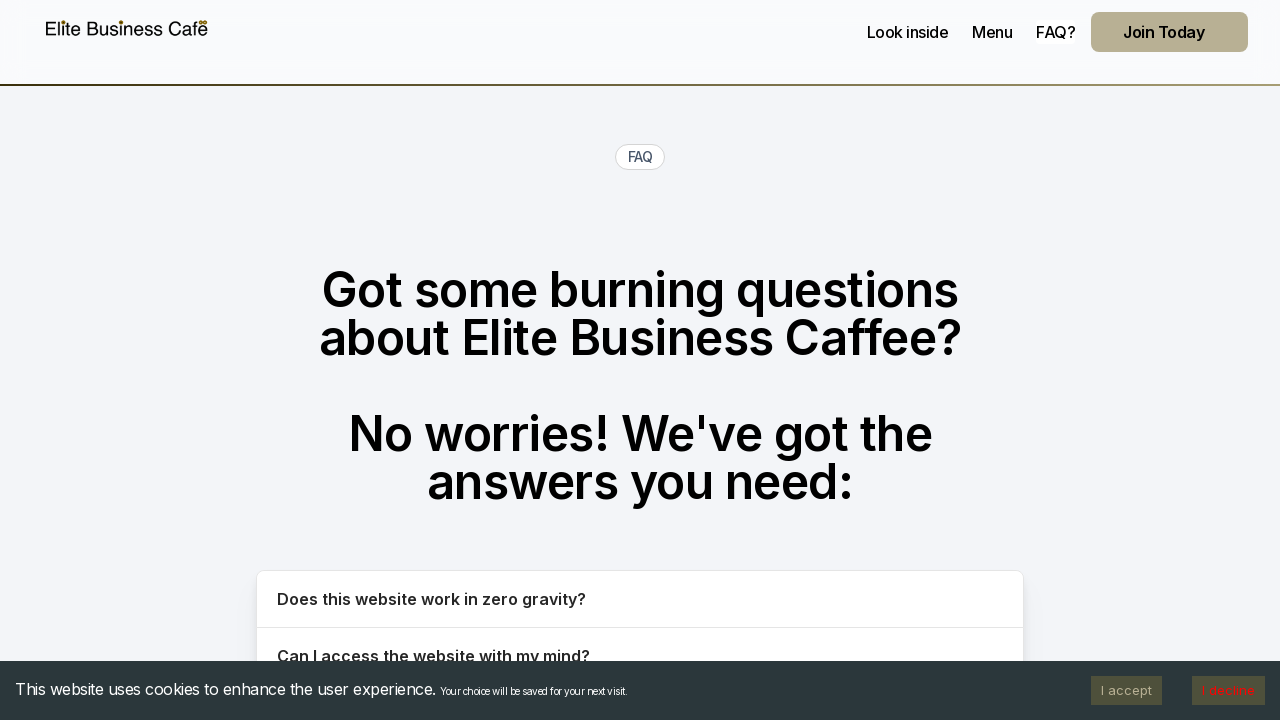

Clicked FAQ question 'Does this website work in zero gravity?' at (640, 599) on button:text("Does this website work in zero gravity?")
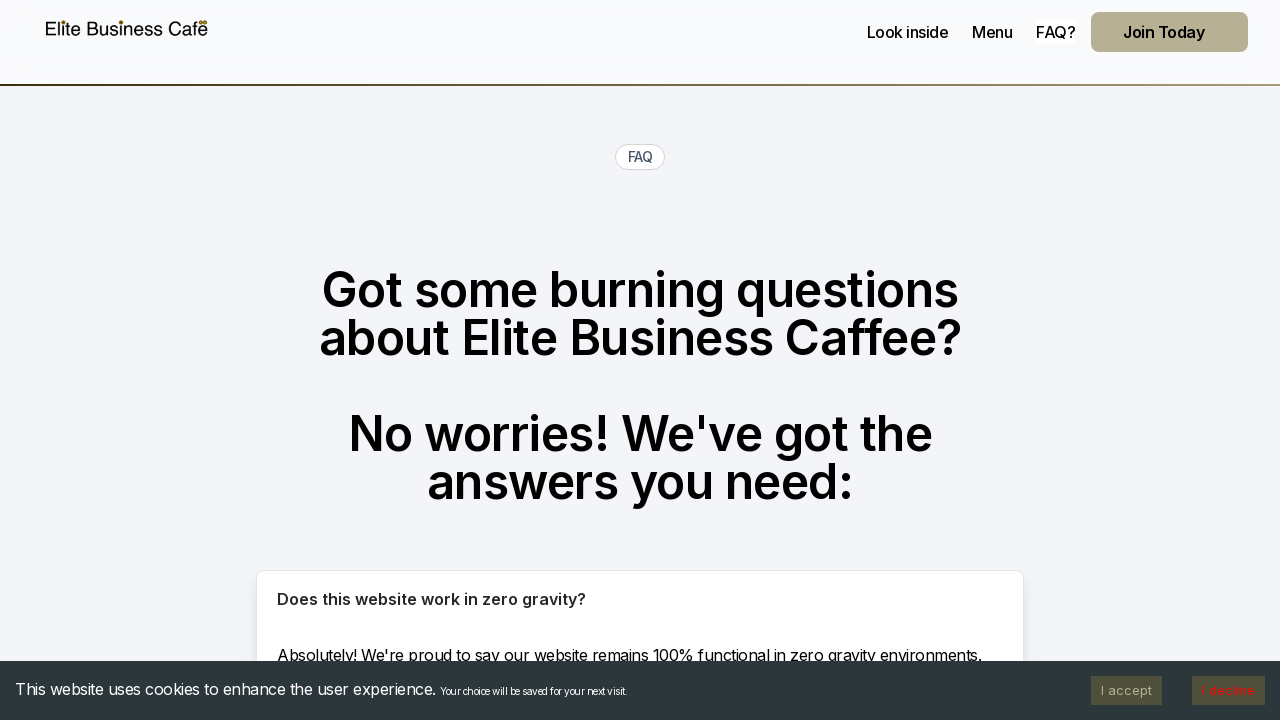

FAQ answer dropdown became visible with expected text about zero gravity functionality
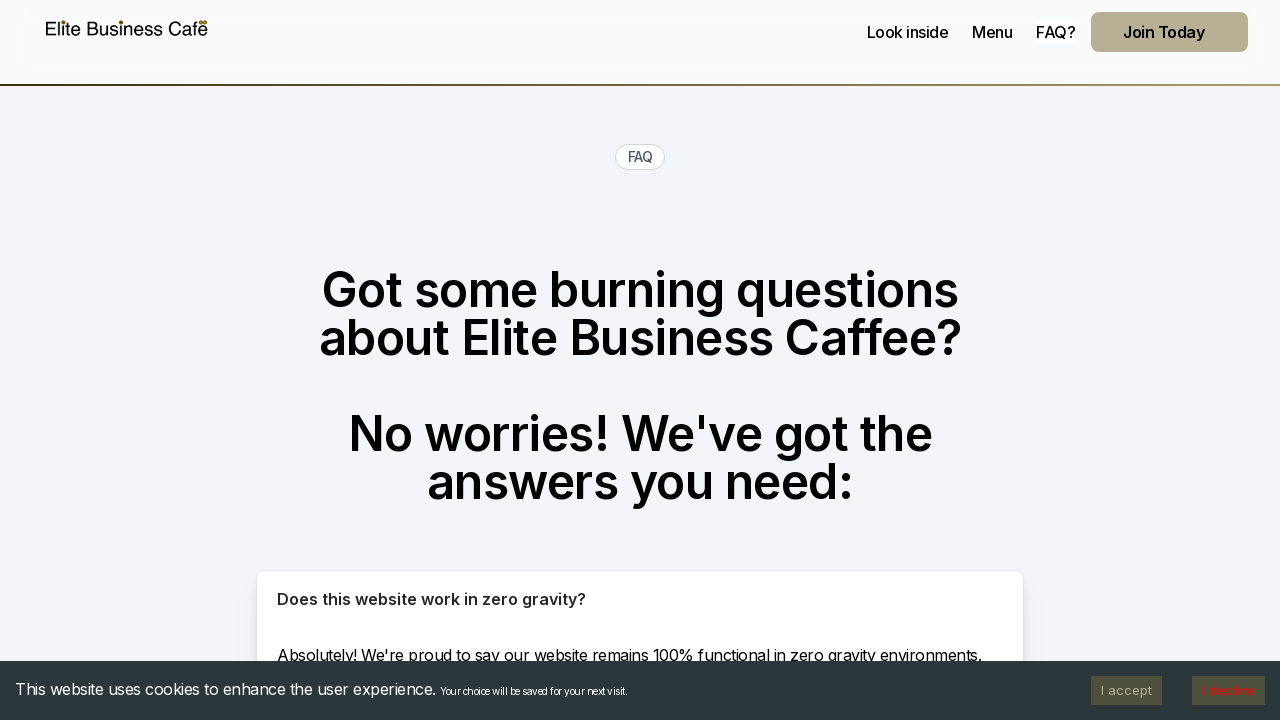

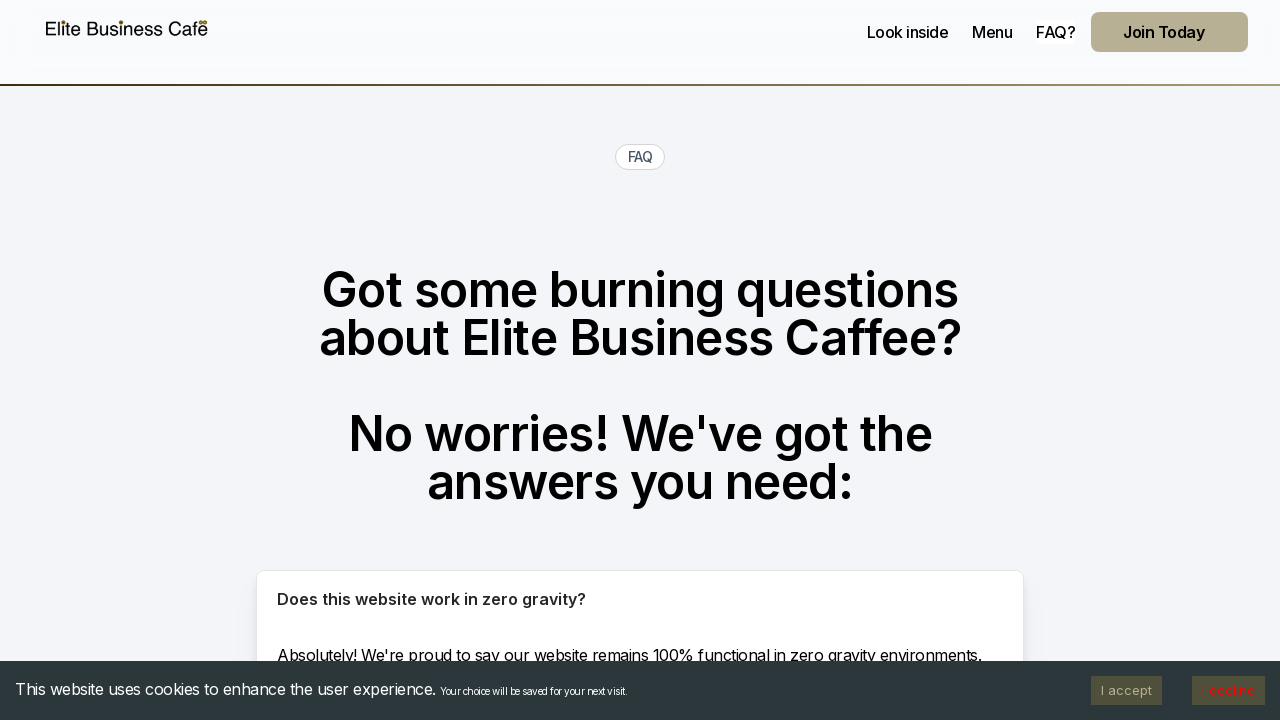